Tests dropdown menu interaction by clicking on the dropdown button, iterating through menu items, and selecting the "HTML" option

Starting URL: http://seleniumpractise.blogspot.in/2016/08/bootstrap-dropdown-example-for-selenium.html

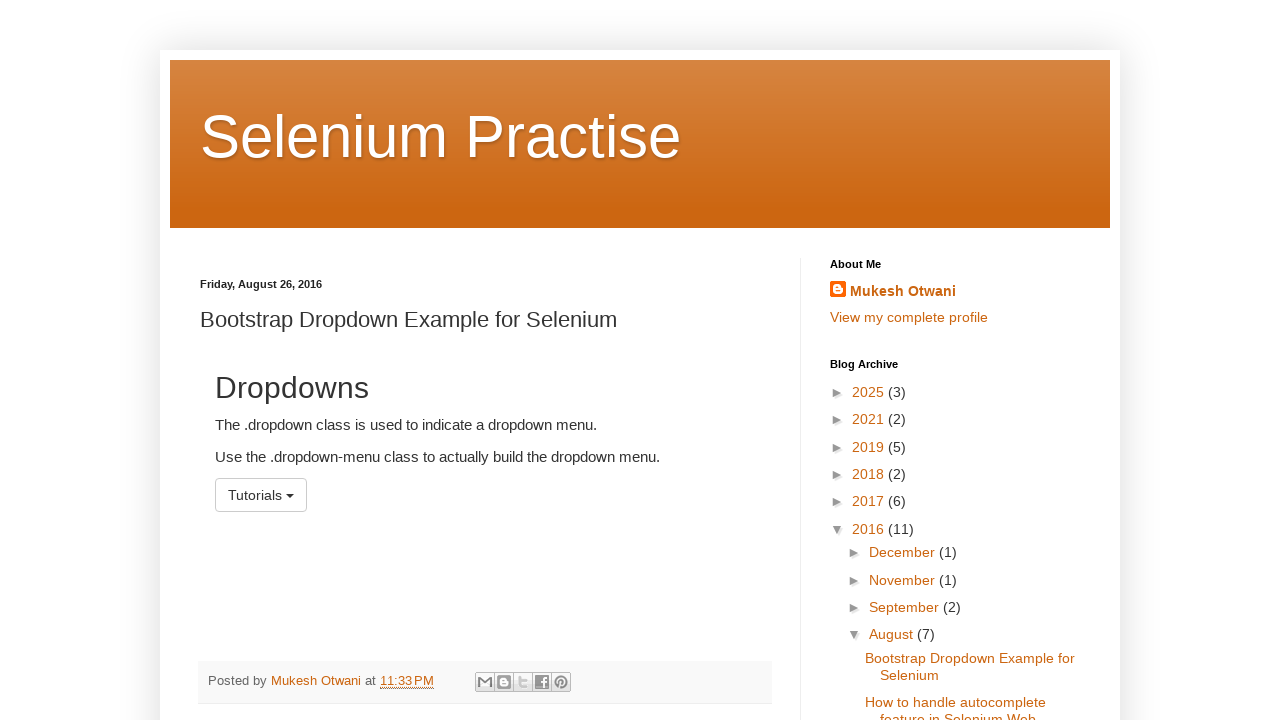

Clicked on the dropdown menu button at (261, 495) on xpath=//*[@id='menu1']
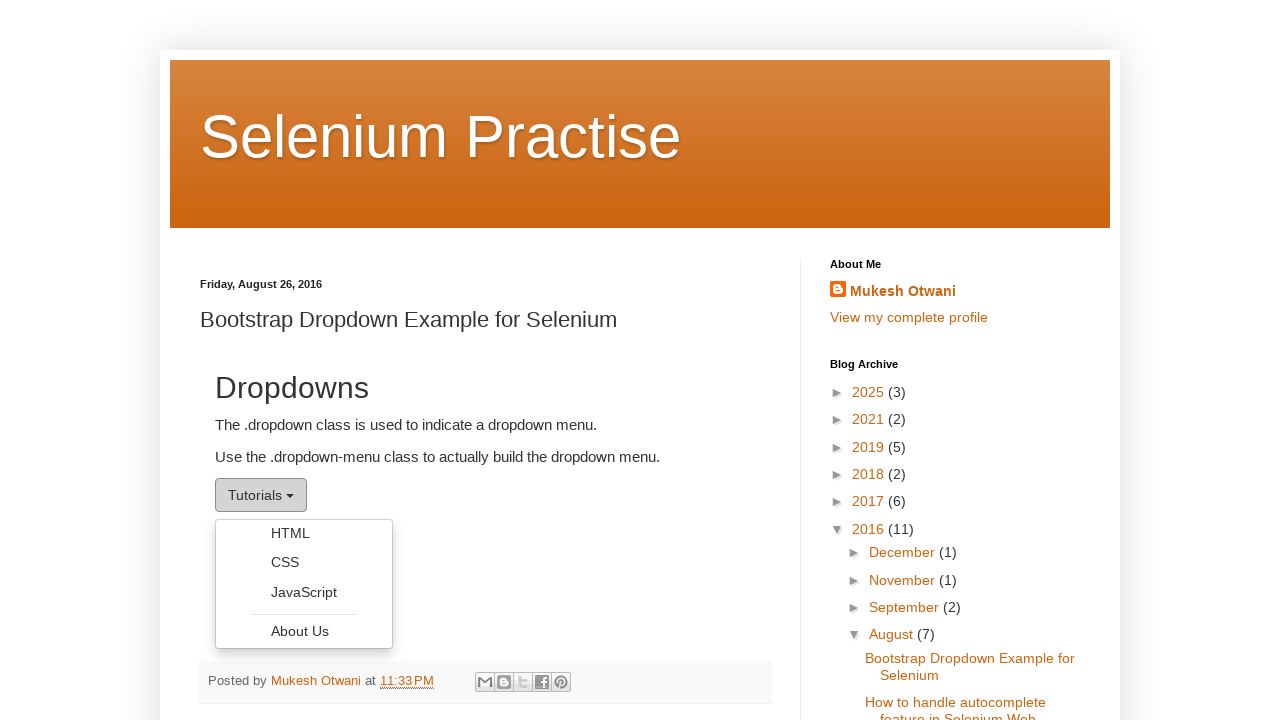

Retrieved all dropdown menu items
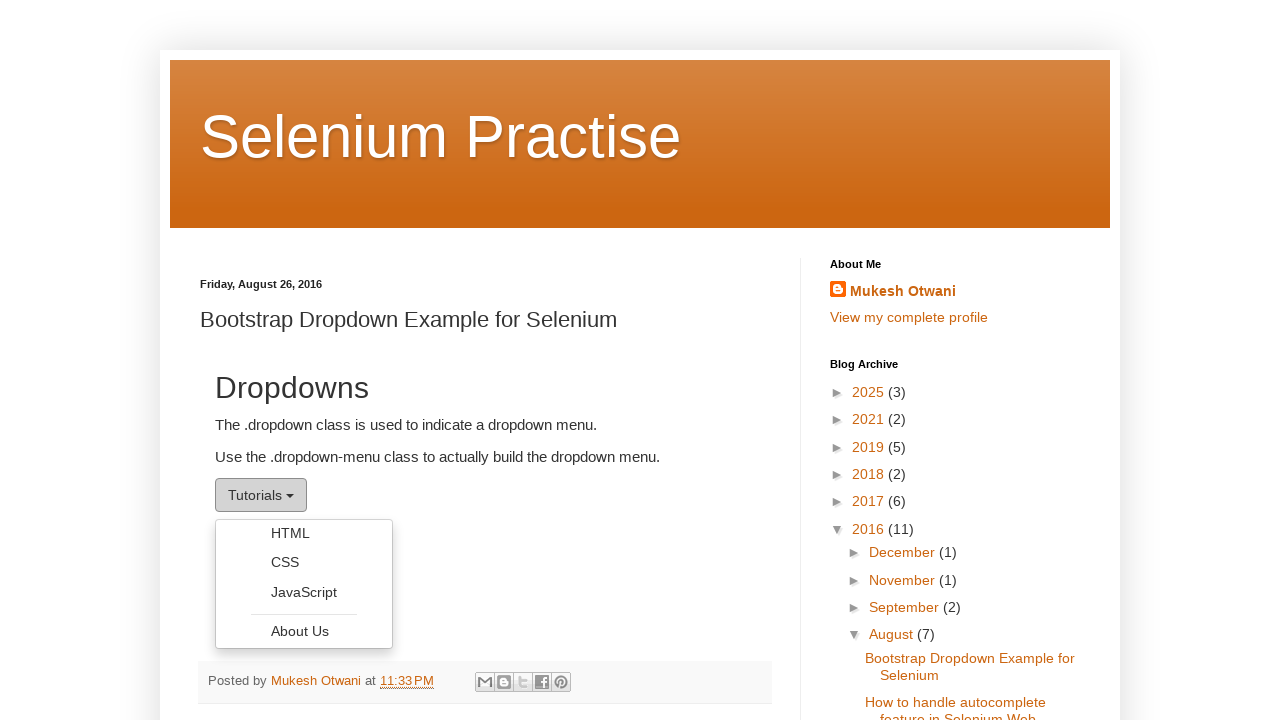

Read dropdown item text: 'HTML'
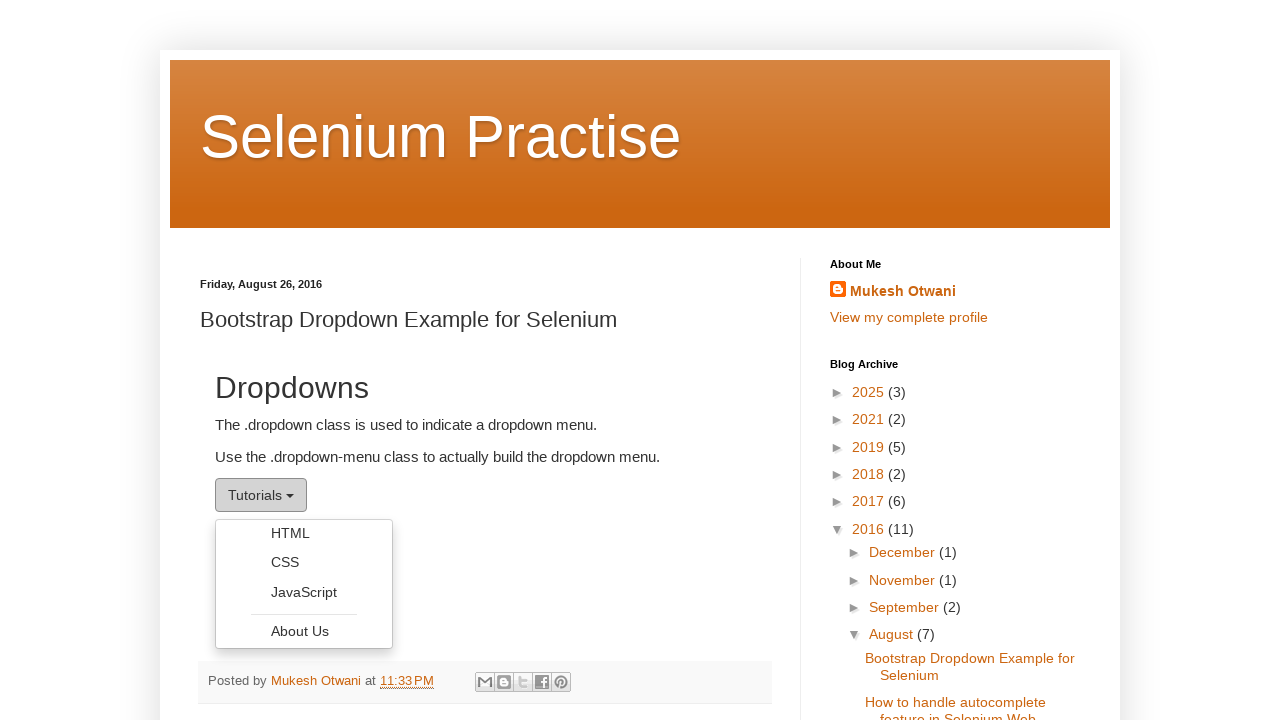

Clicked on 'HTML' option in dropdown menu at (304, 533) on xpath=//*[@class='dropdown-menu']//li >> nth=0
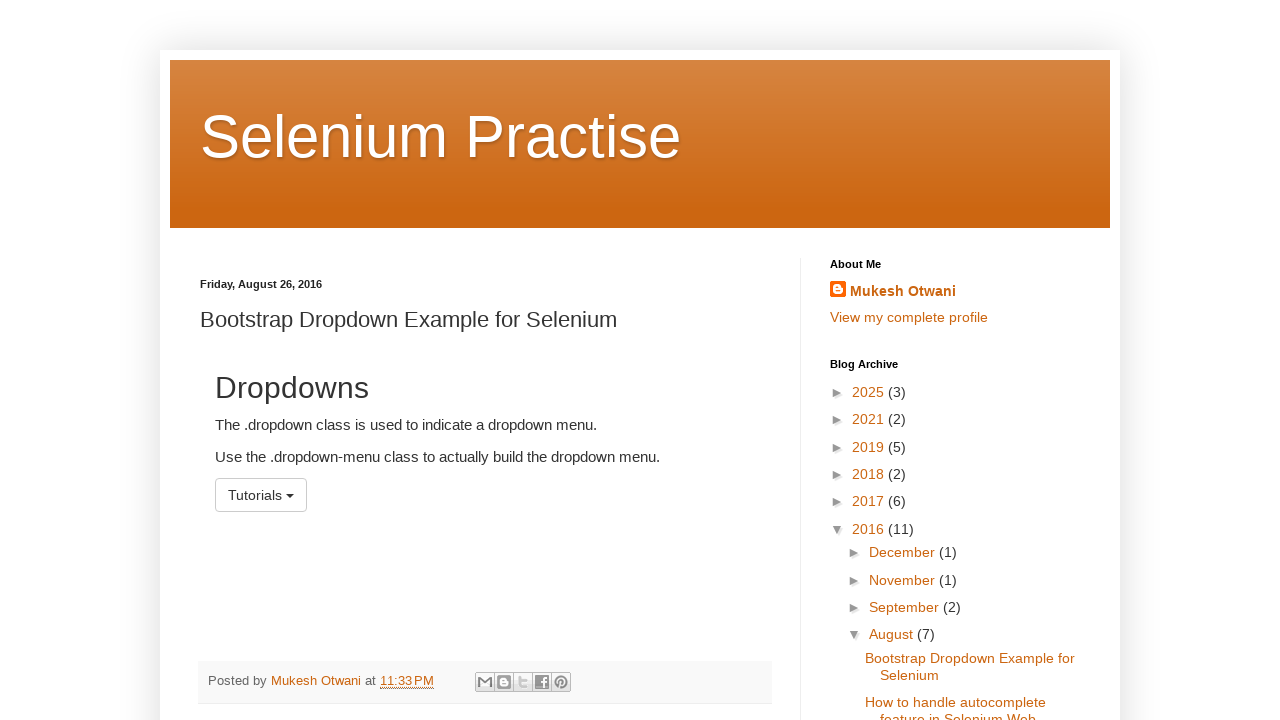

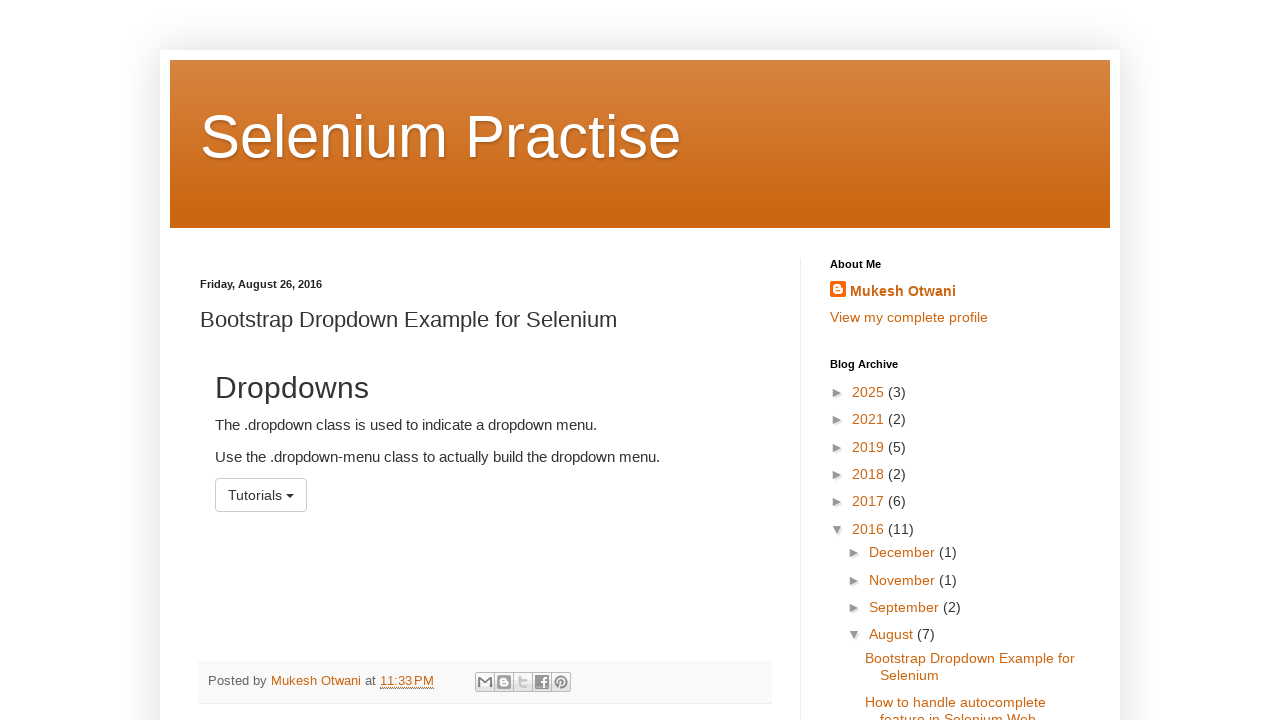